Navigates to the RahulShettyAcademy dropdowns practice page and verifies that the flights slider image is displayed on the page.

Starting URL: https://rahulshettyacademy.com/dropdownsPractise/

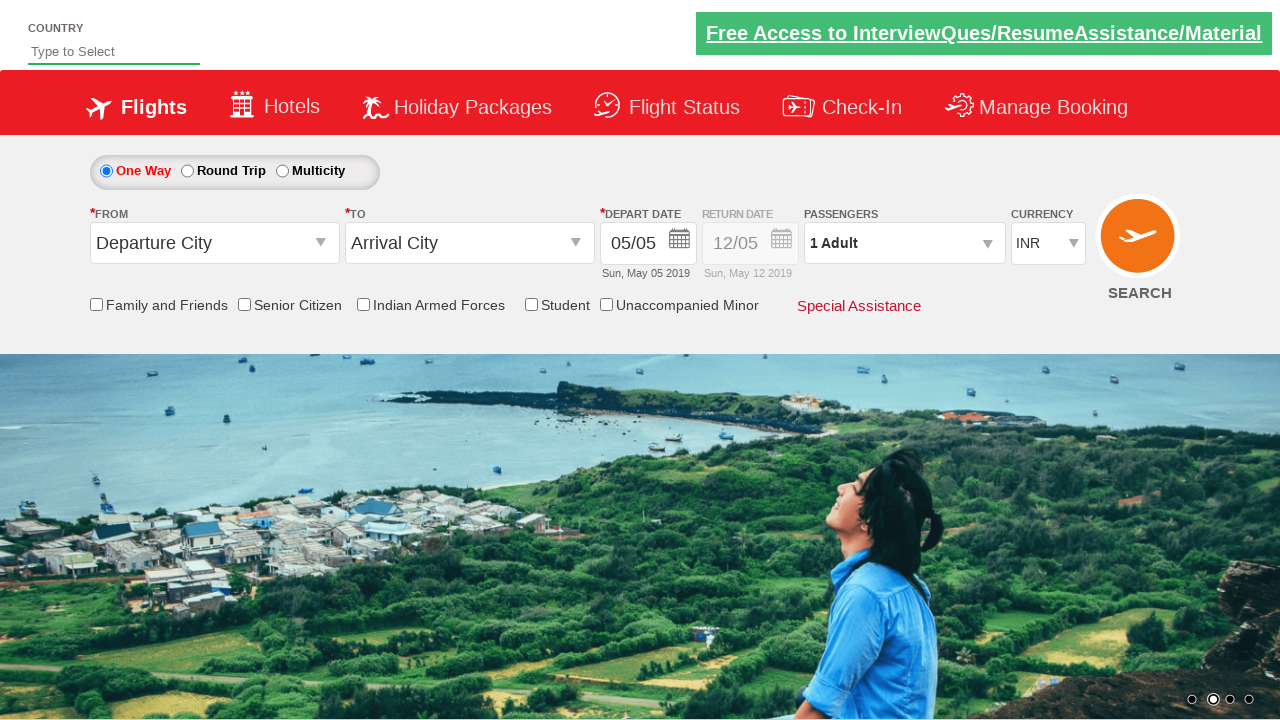

Located flights slider image element
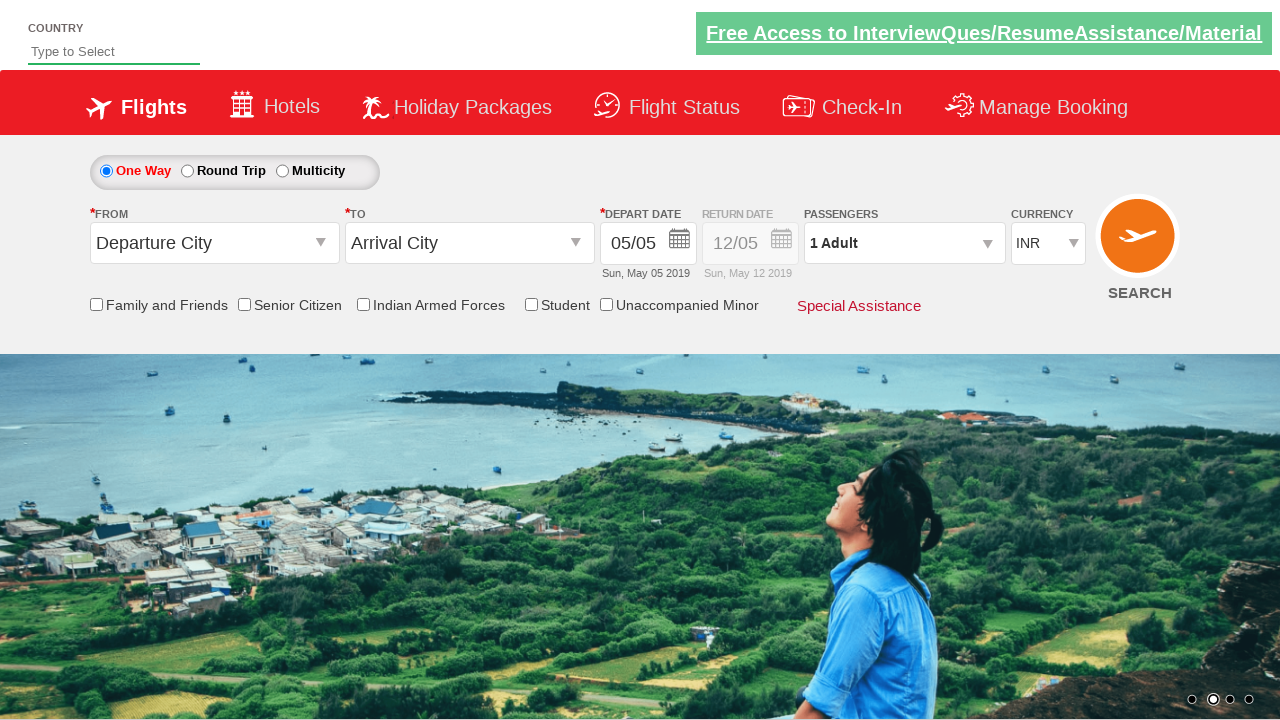

Waited for slider image to become visible
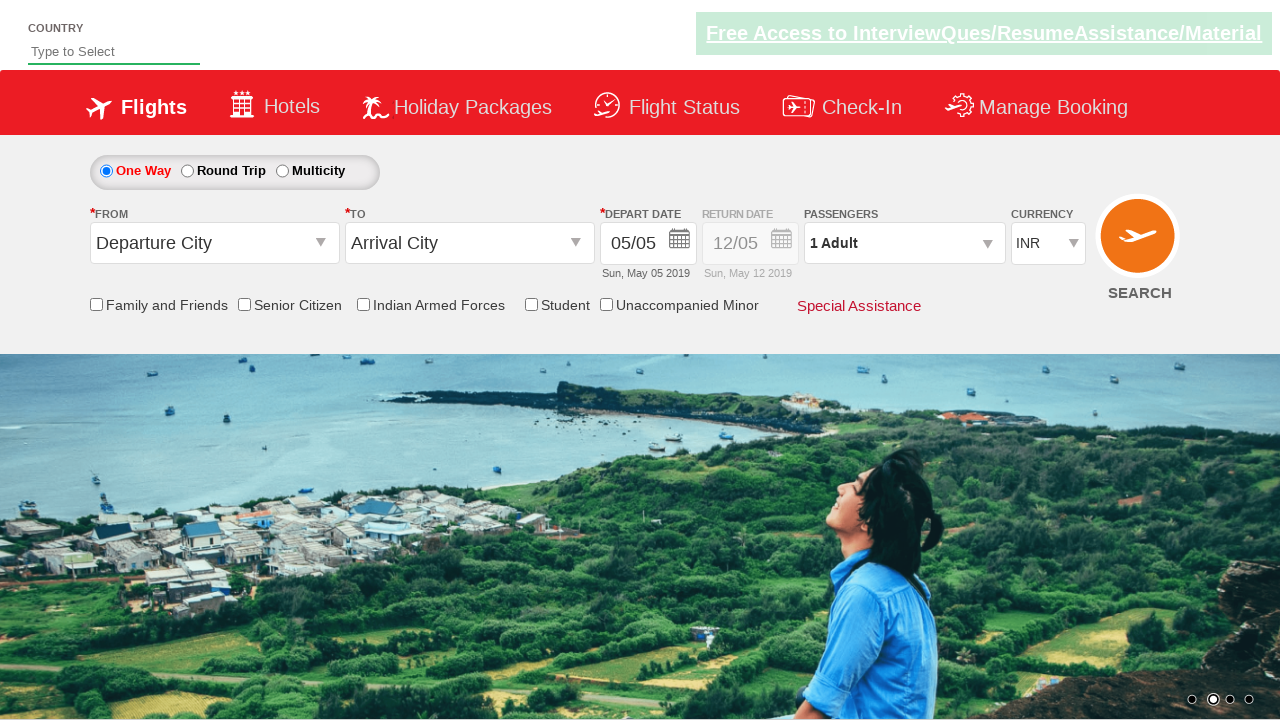

Verified flights slider image is displayed
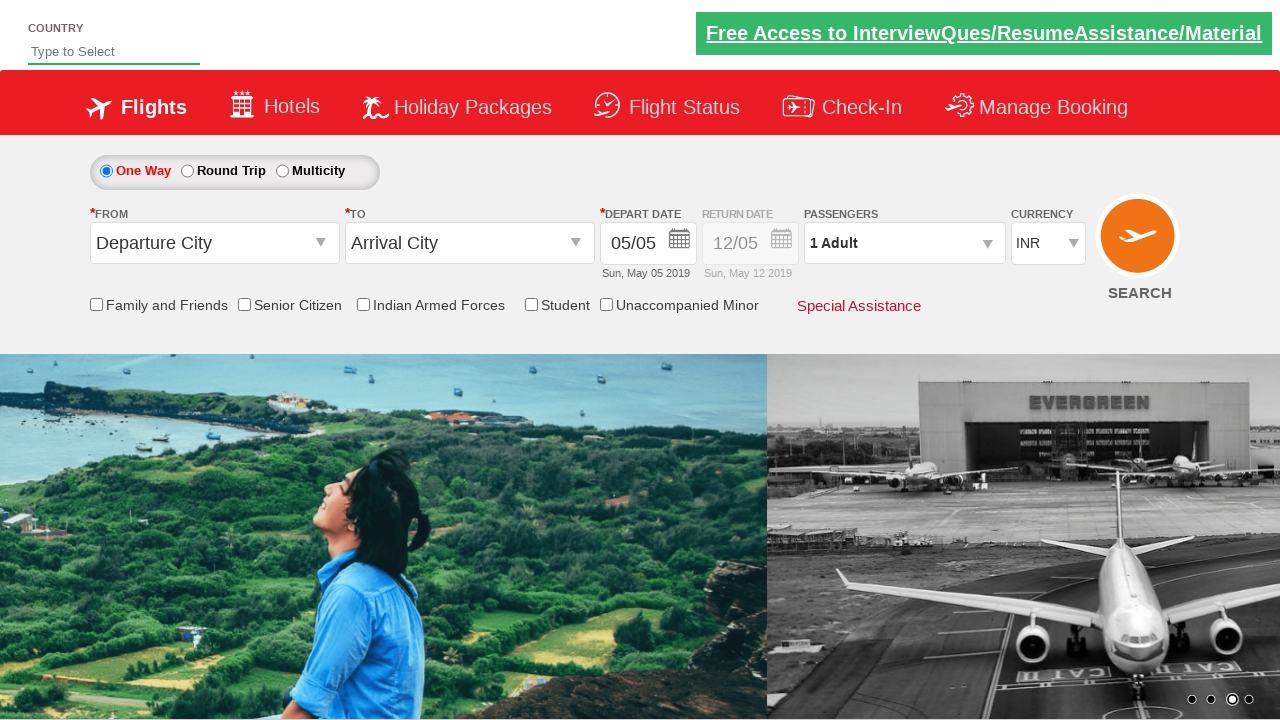

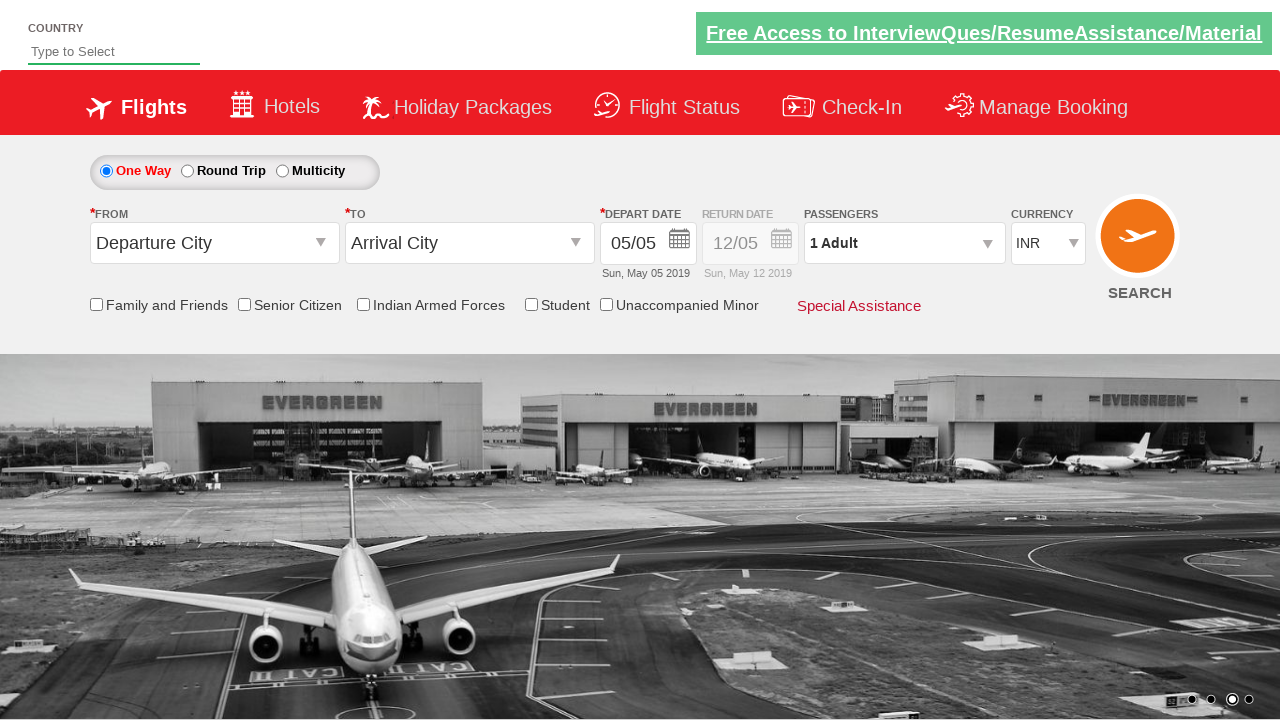